Tests A/B test opt-out by adding the opt-out cookie before visiting the A/B test page, then navigating to the page and verifying no A/B test is shown.

Starting URL: http://the-internet.herokuapp.com

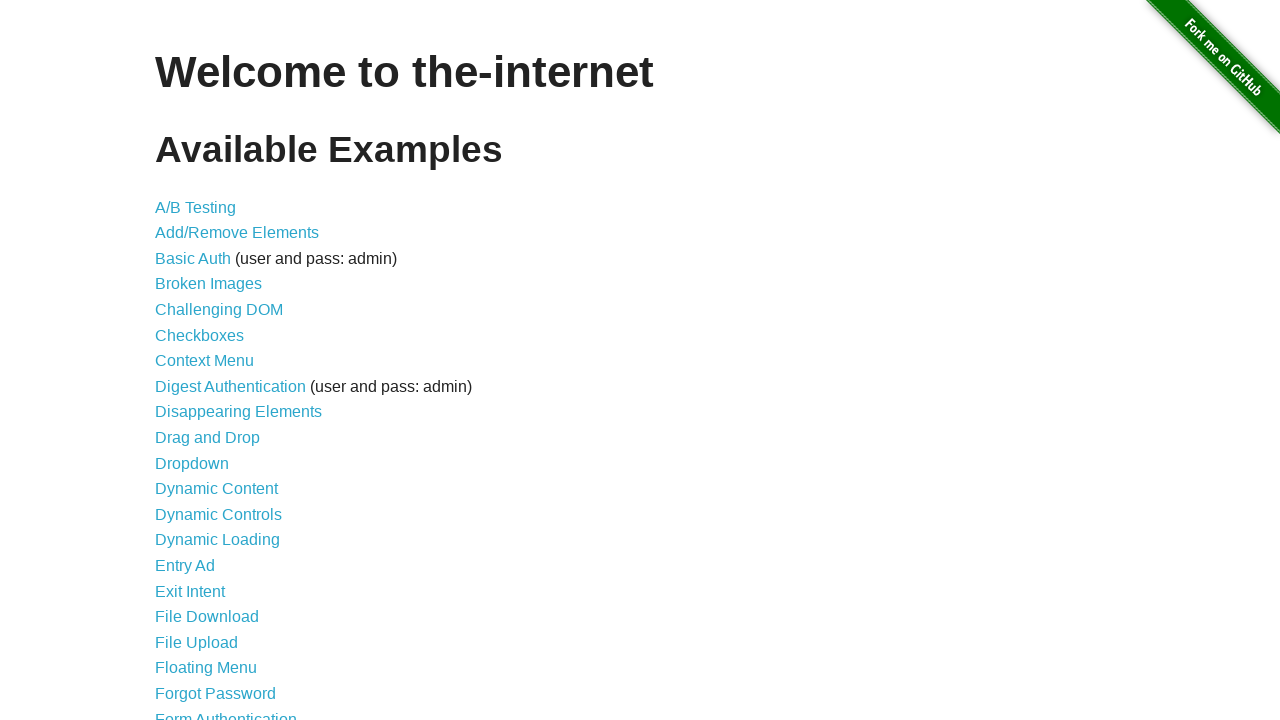

Added optimizelyOptOut cookie with value 'true' to context
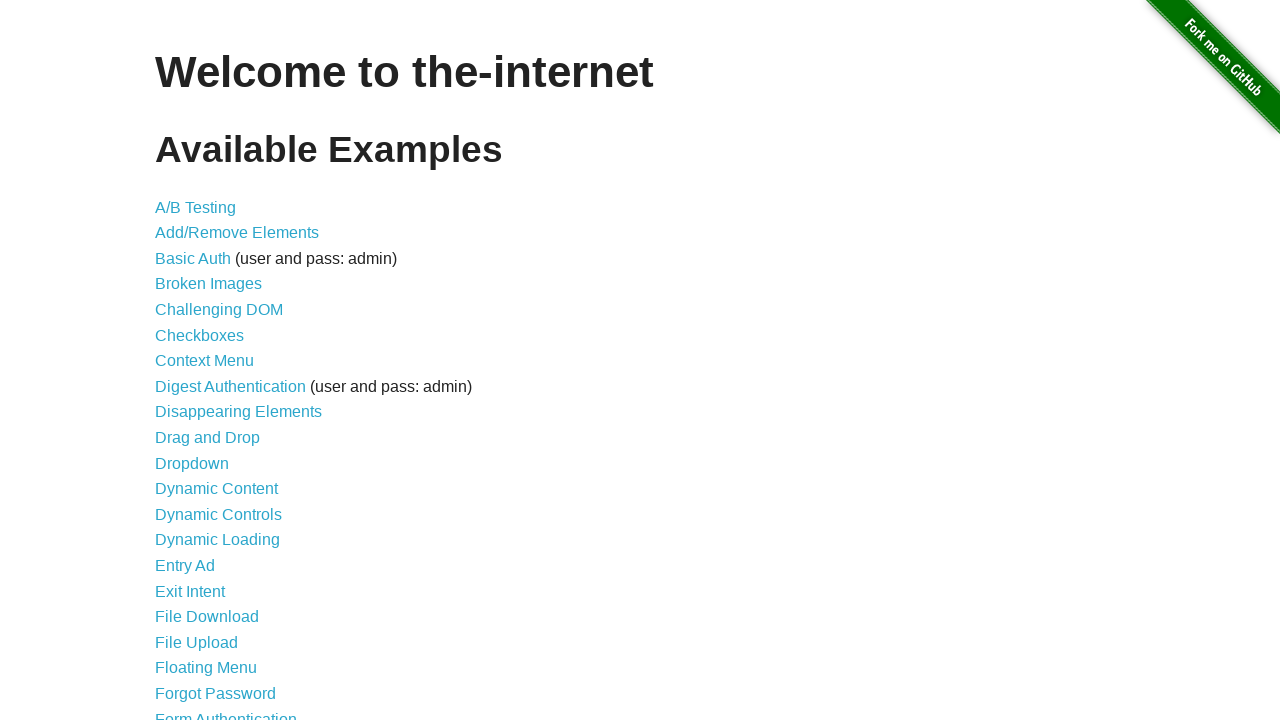

Navigated to A/B test page at http://the-internet.herokuapp.com/abtest
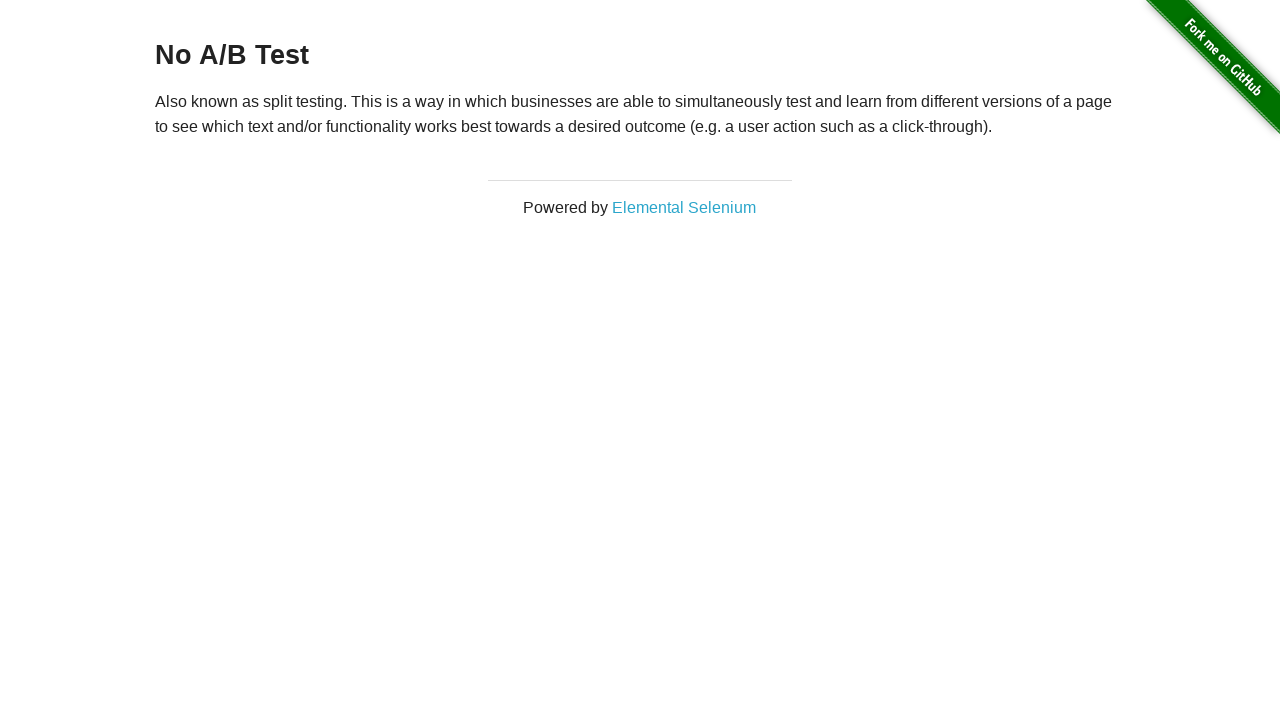

Retrieved heading text from h3 element
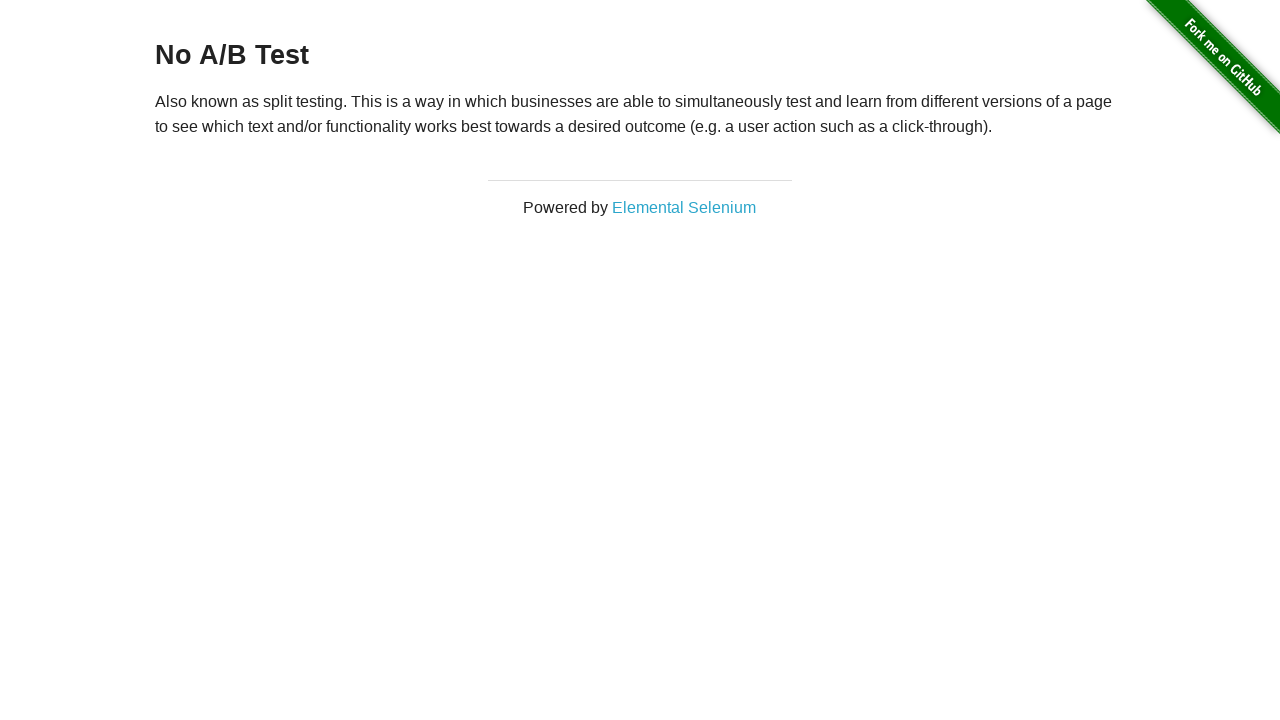

Verified heading text is 'No A/B Test' - A/B test opt-out successful
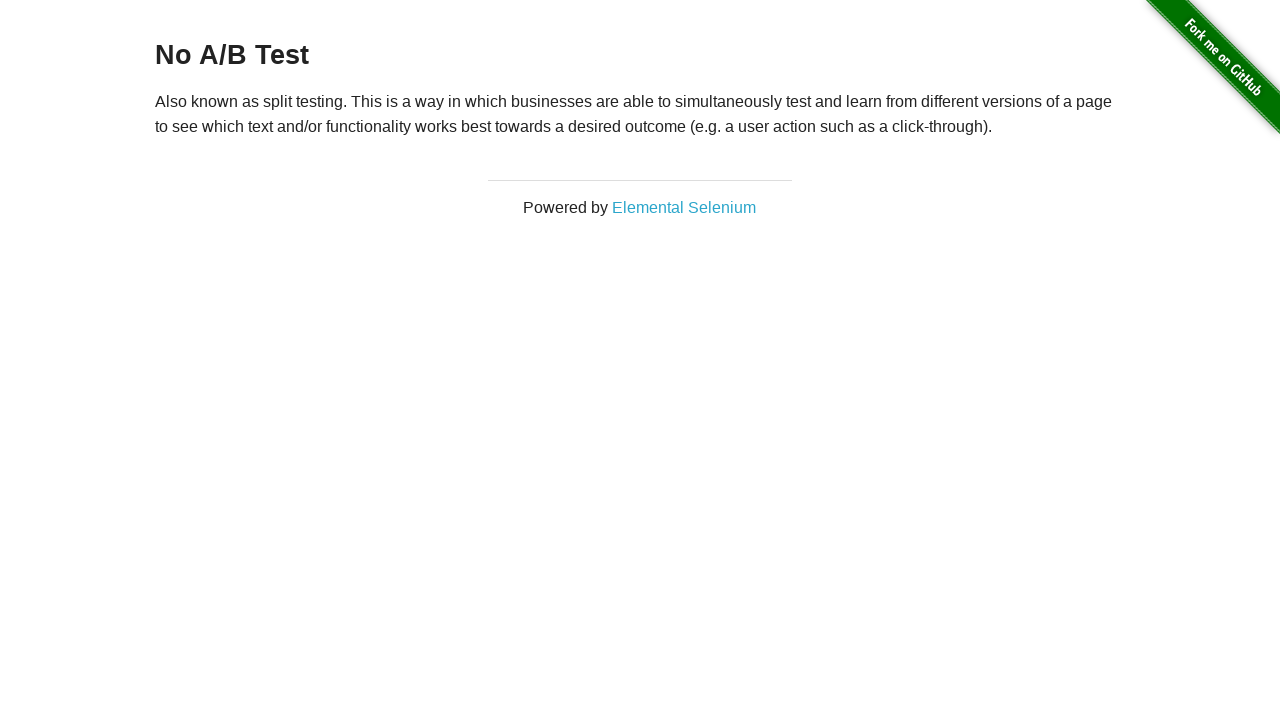

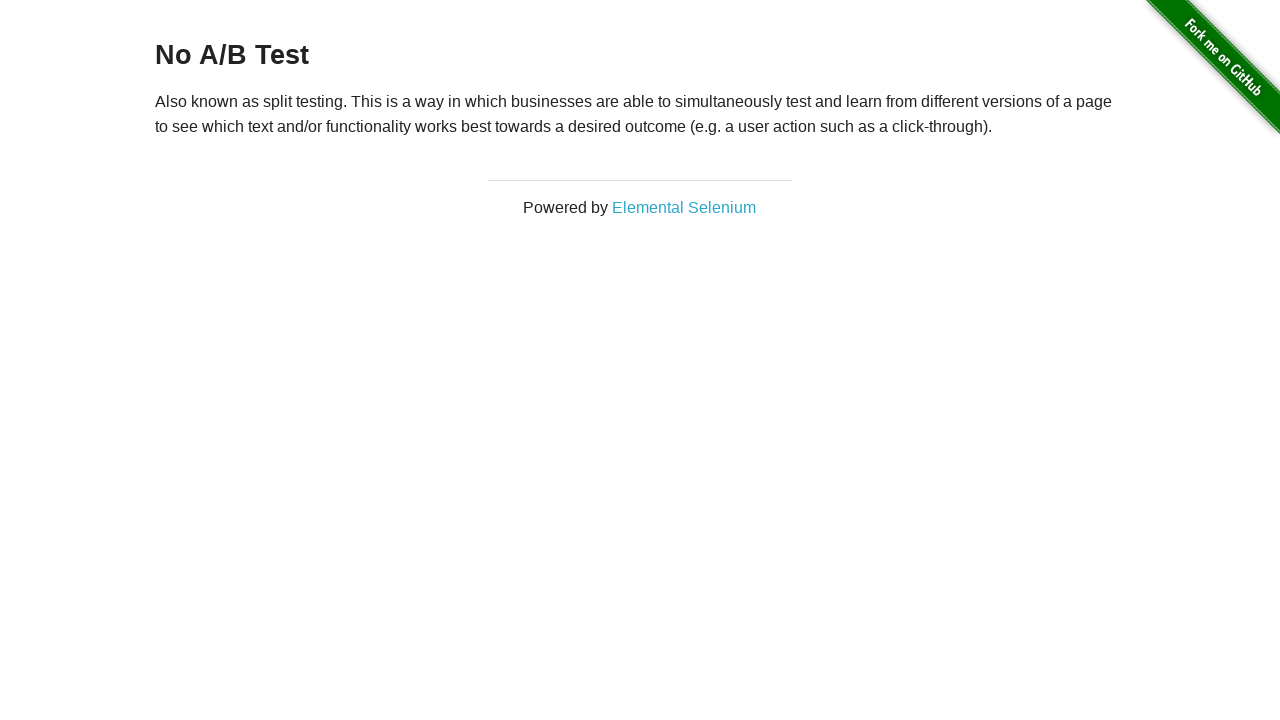